Navigates through a paginated movie/show listing site, visiting the index page and then clicking through to view detail pages for each item listed.

Starting URL: https://spa2.scrape.center/page/1

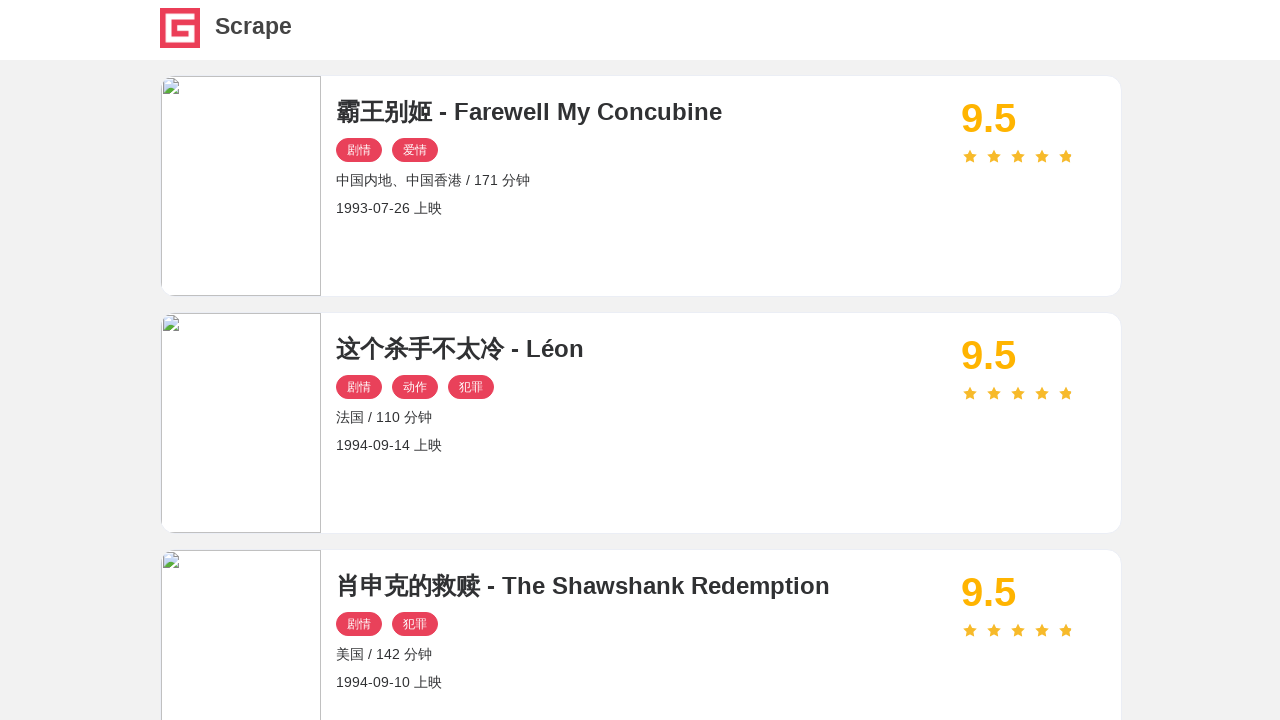

Waited for index items to load on page 1
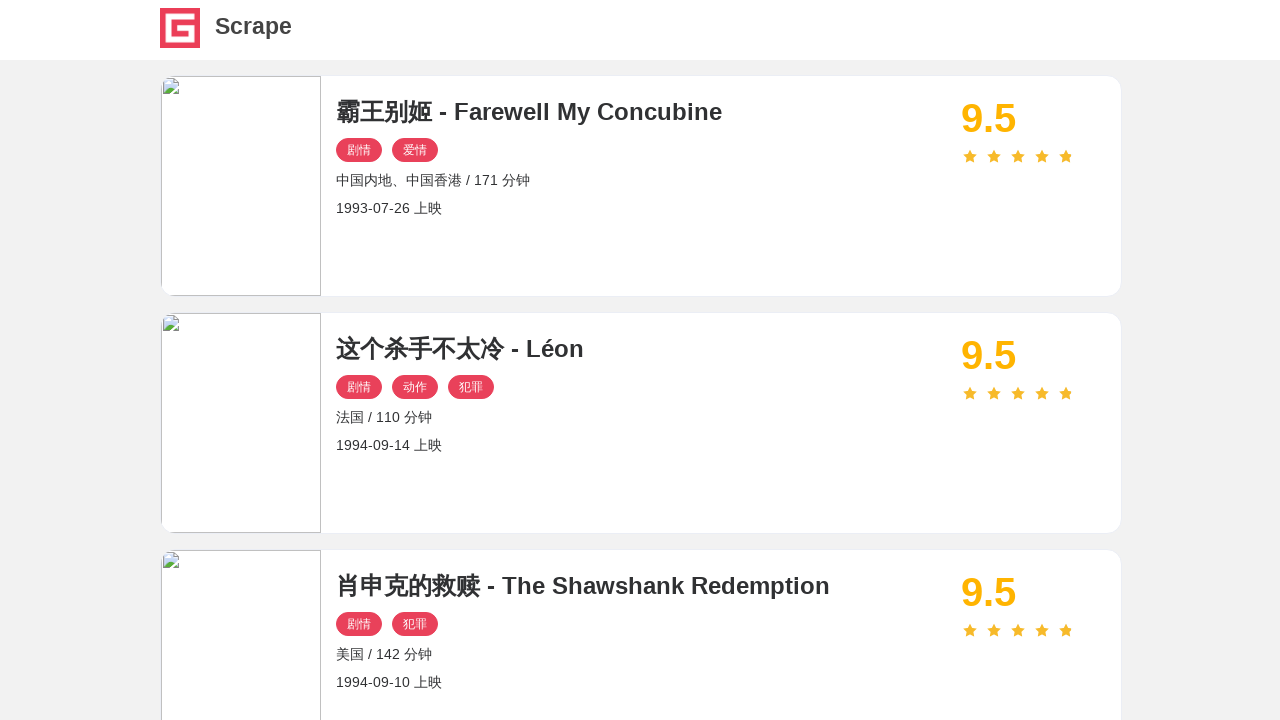

Retrieved all detail links from page 1
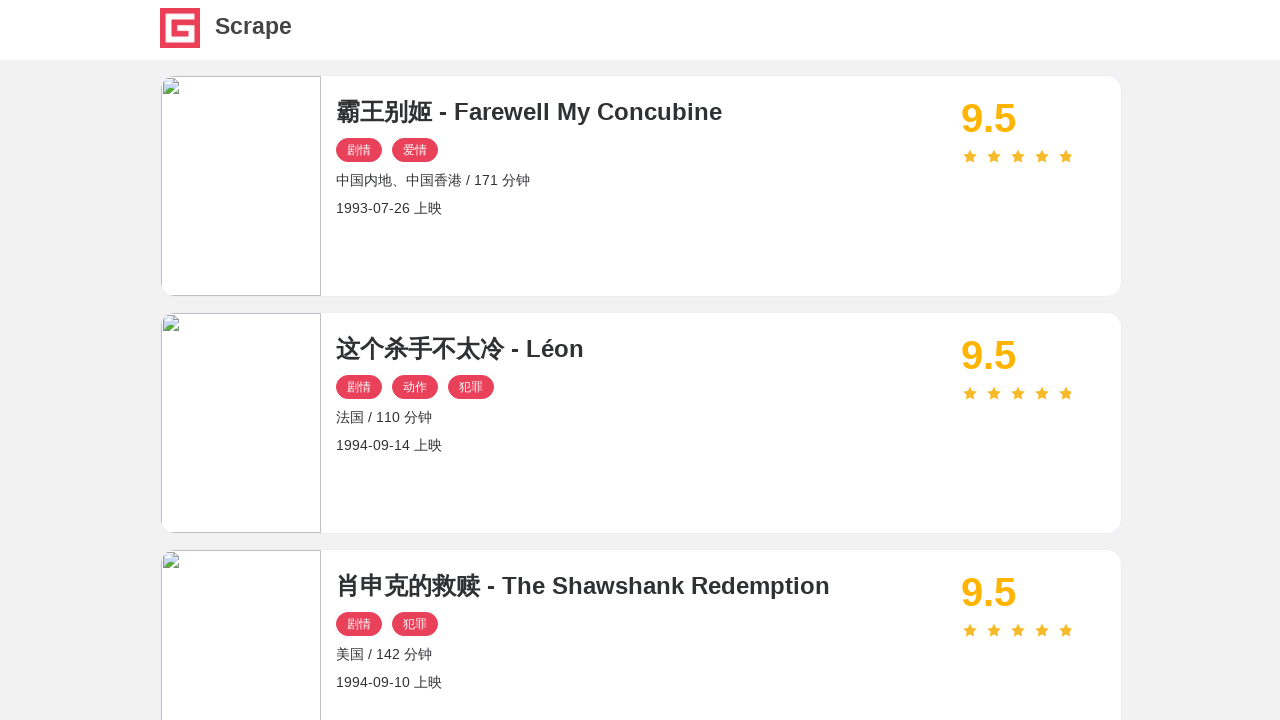

Extracted href attributes from detail links on page 1
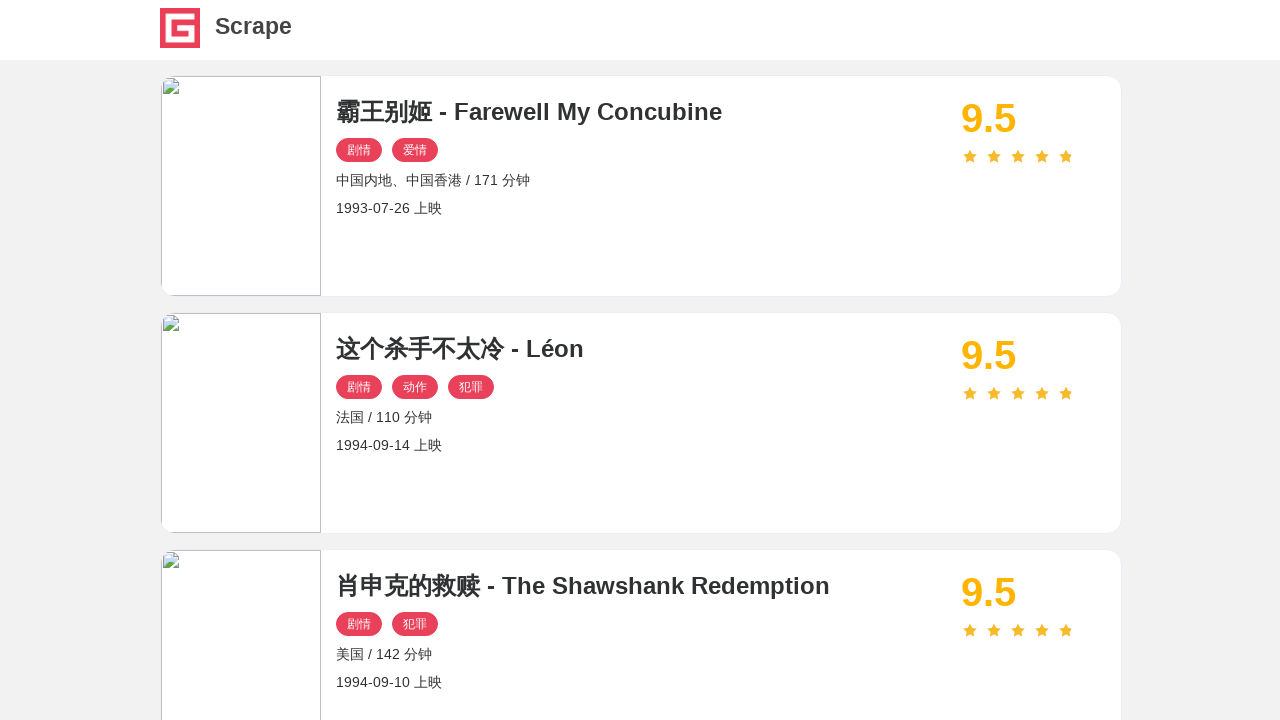

Navigated to detail page: /detail/ZWYzNCN0ZXVxMGJ0dWEjKC01N3cxcTVvNS0takA5OHh5Z2ltbHlmeHMqLSFpLTAtbWIx
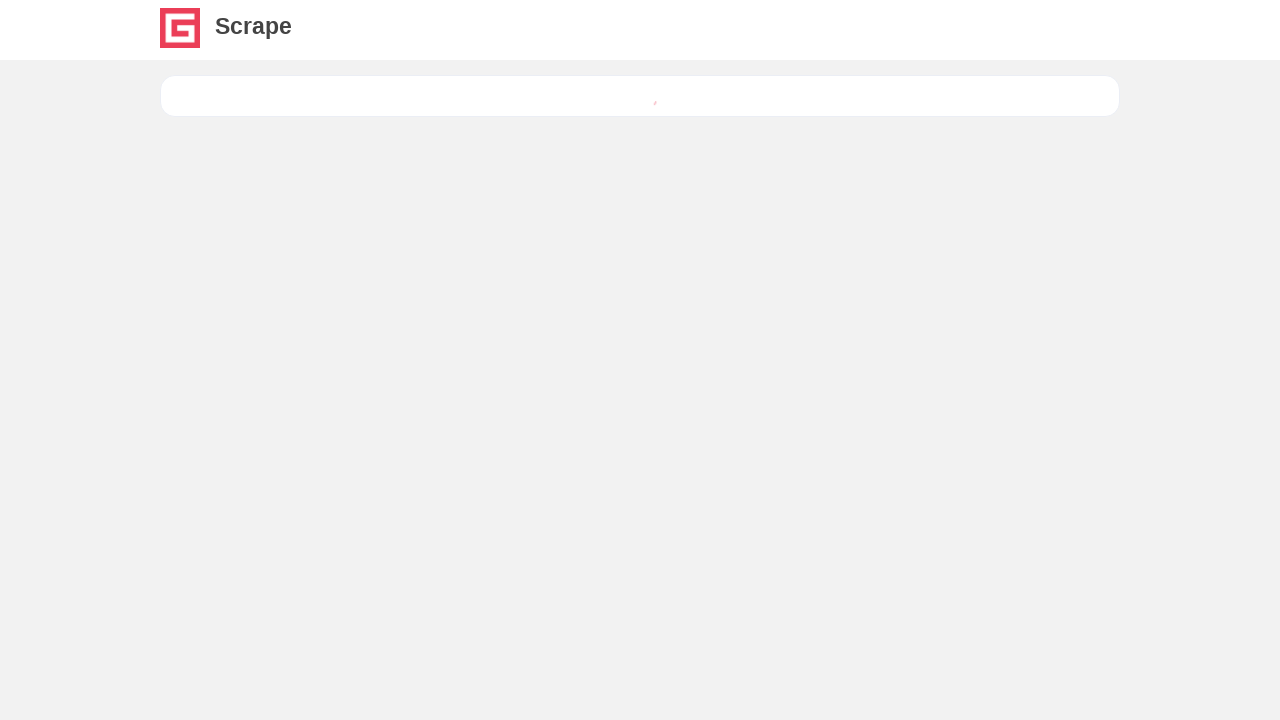

Waited for detail page title (h2) to load
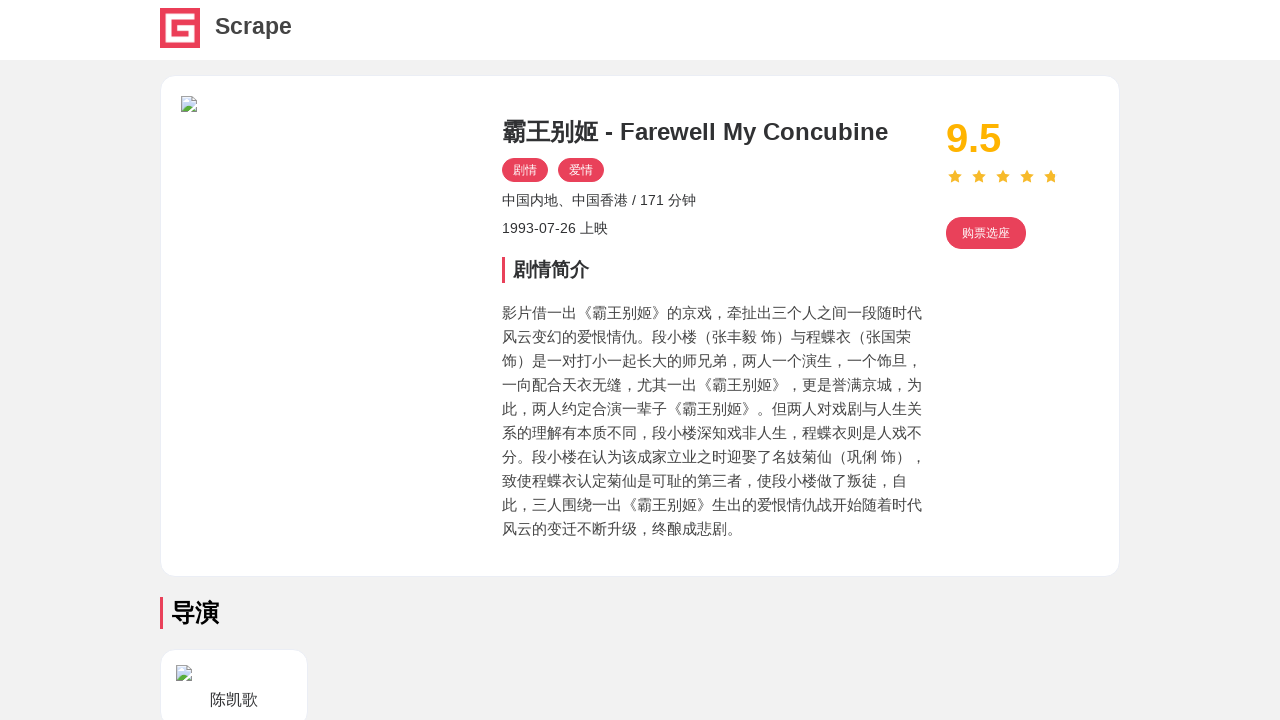

Waited for detail page cover image to load
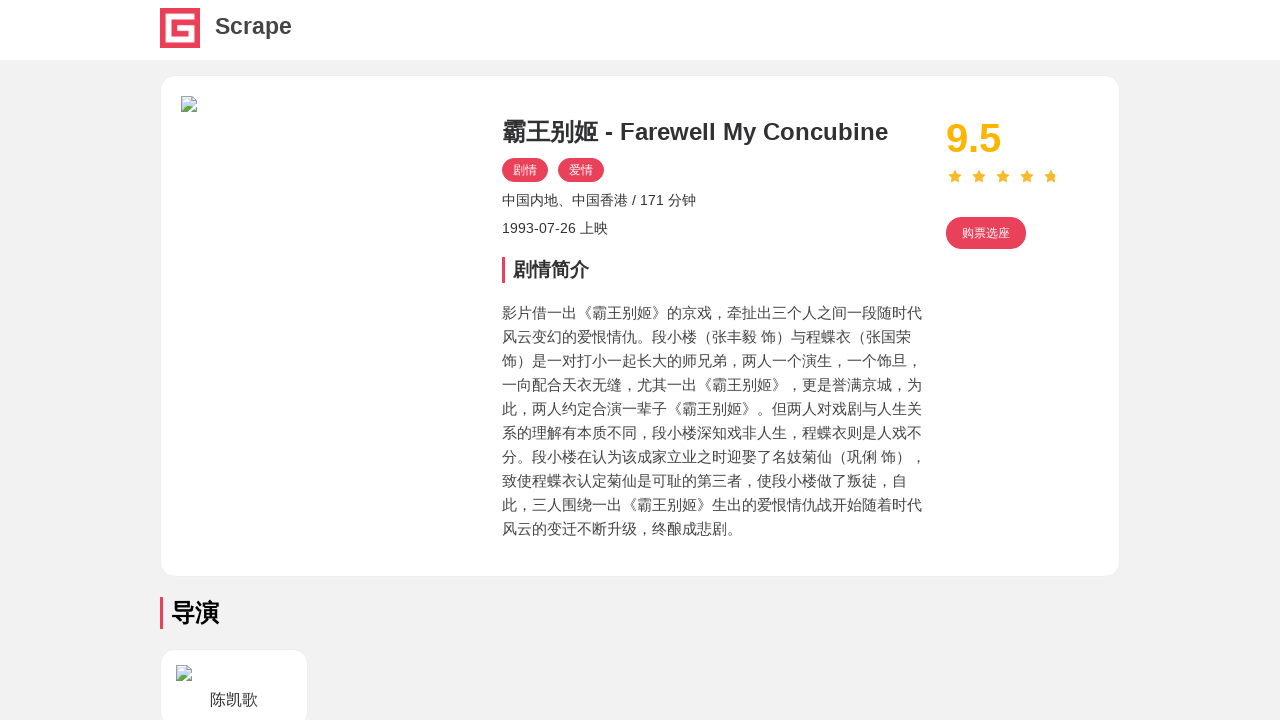

Waited for detail page score to load
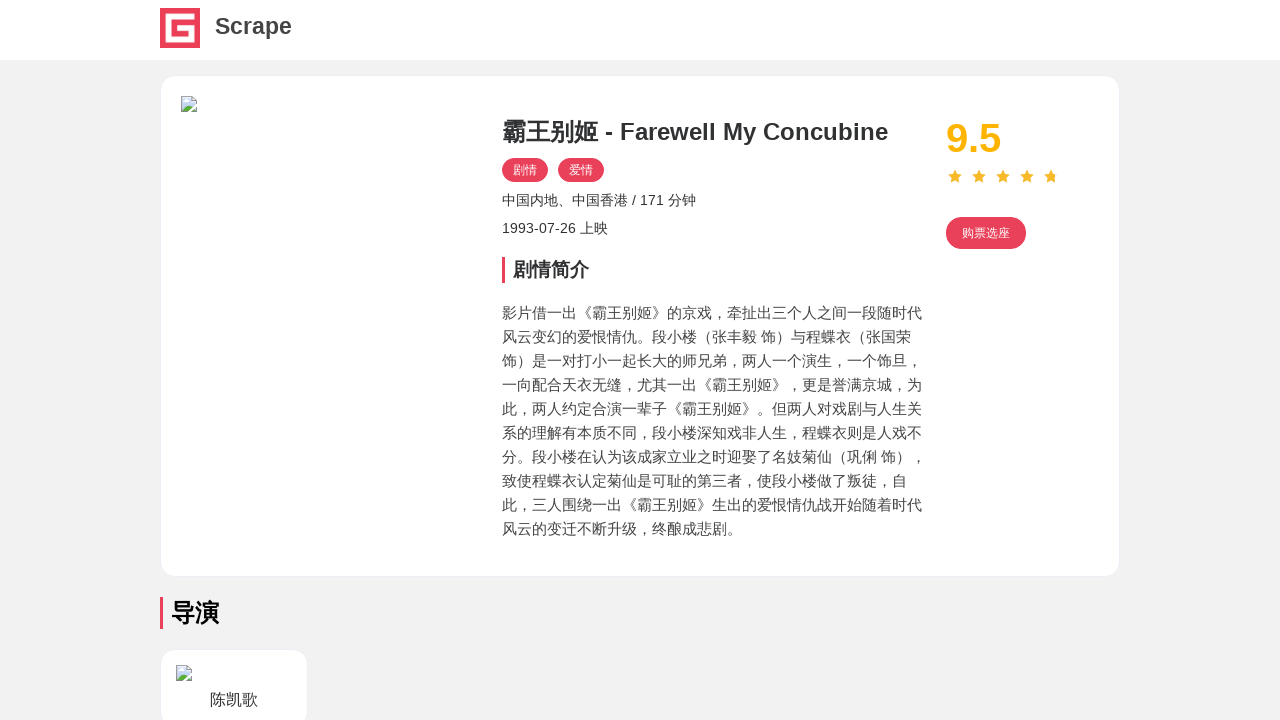

Navigated to detail page: /detail/ZWYzNCN0ZXVxMGJ0dWEjKC01N3cxcTVvNS0takA5OHh5Z2ltbHlmeHMqLSFpLTAtbWIy
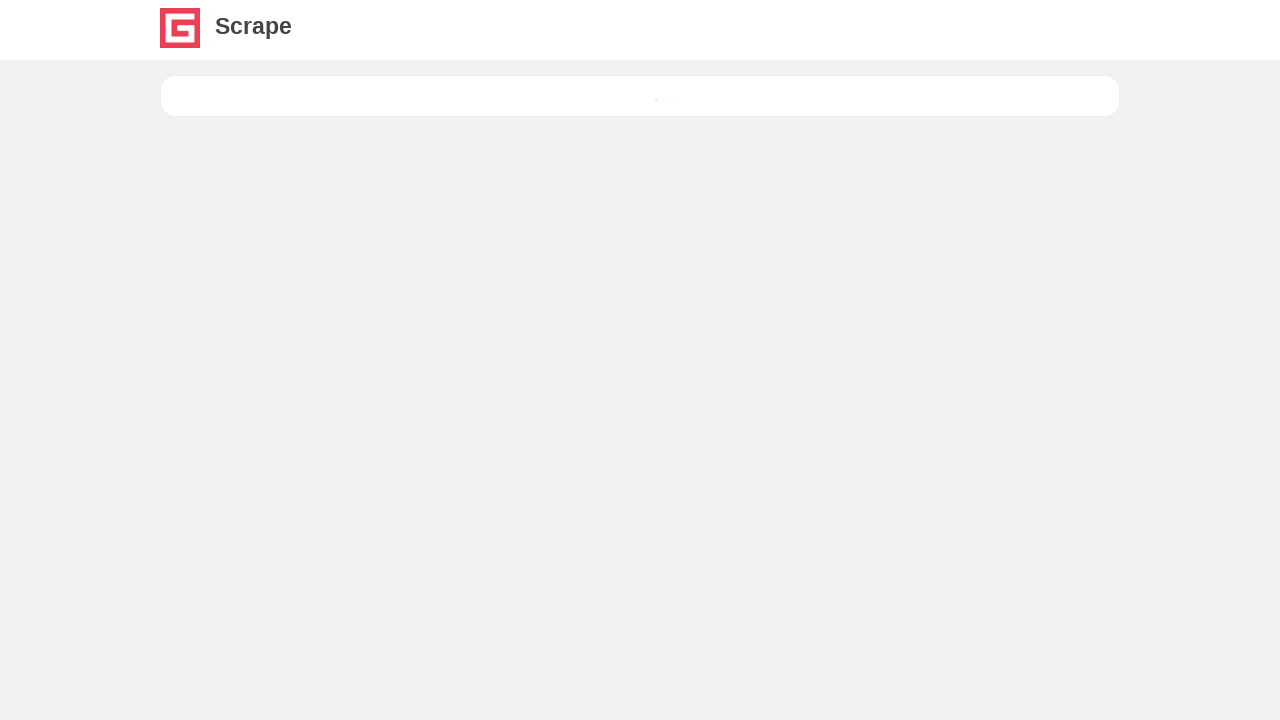

Waited for detail page title (h2) to load
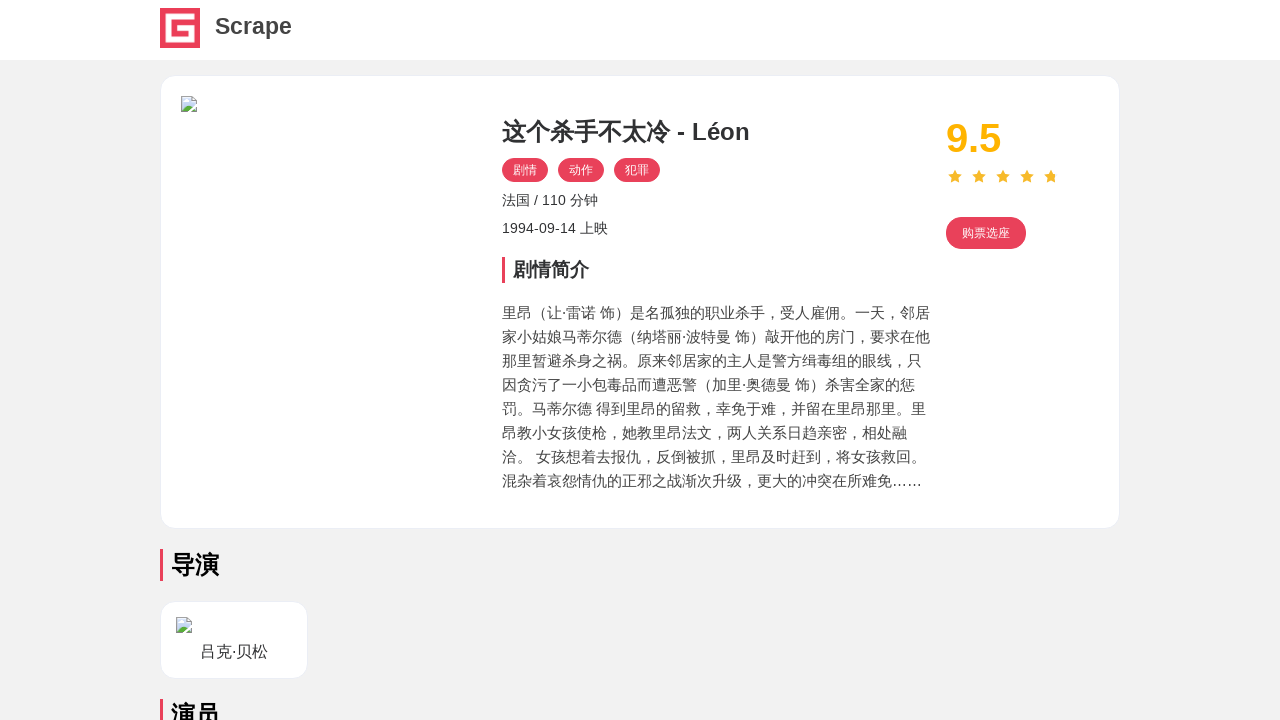

Waited for detail page cover image to load
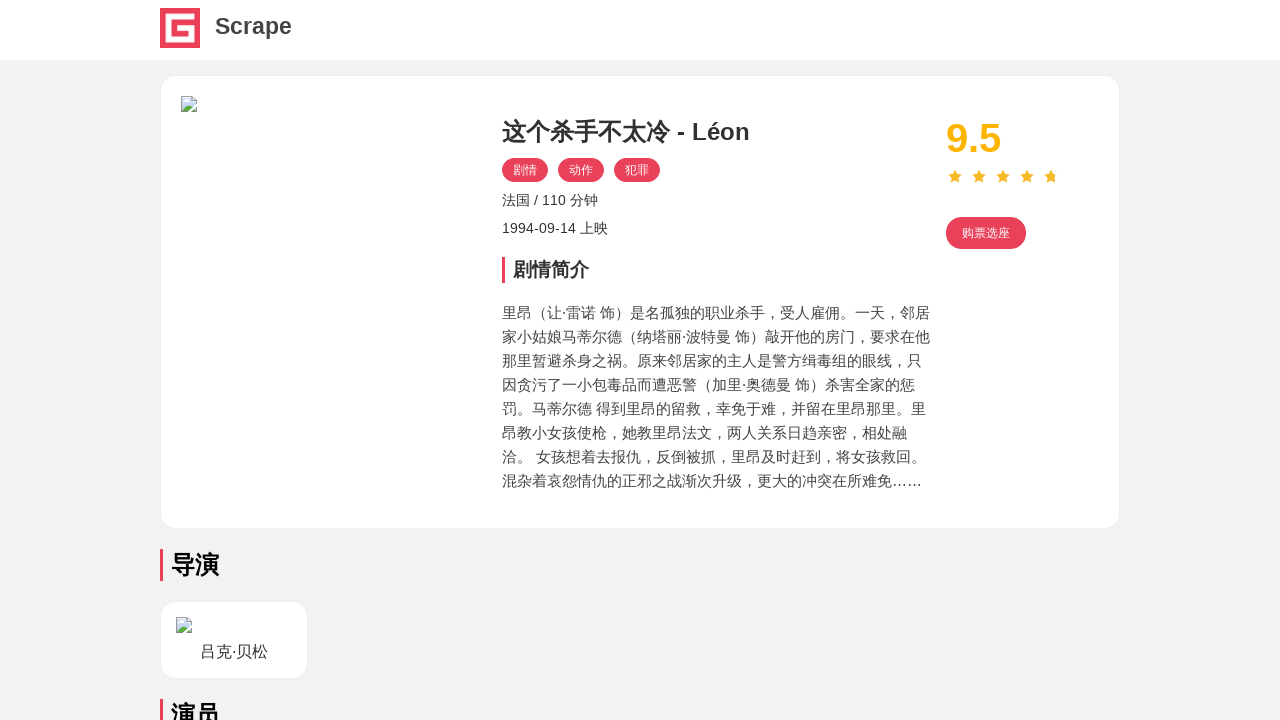

Waited for detail page score to load
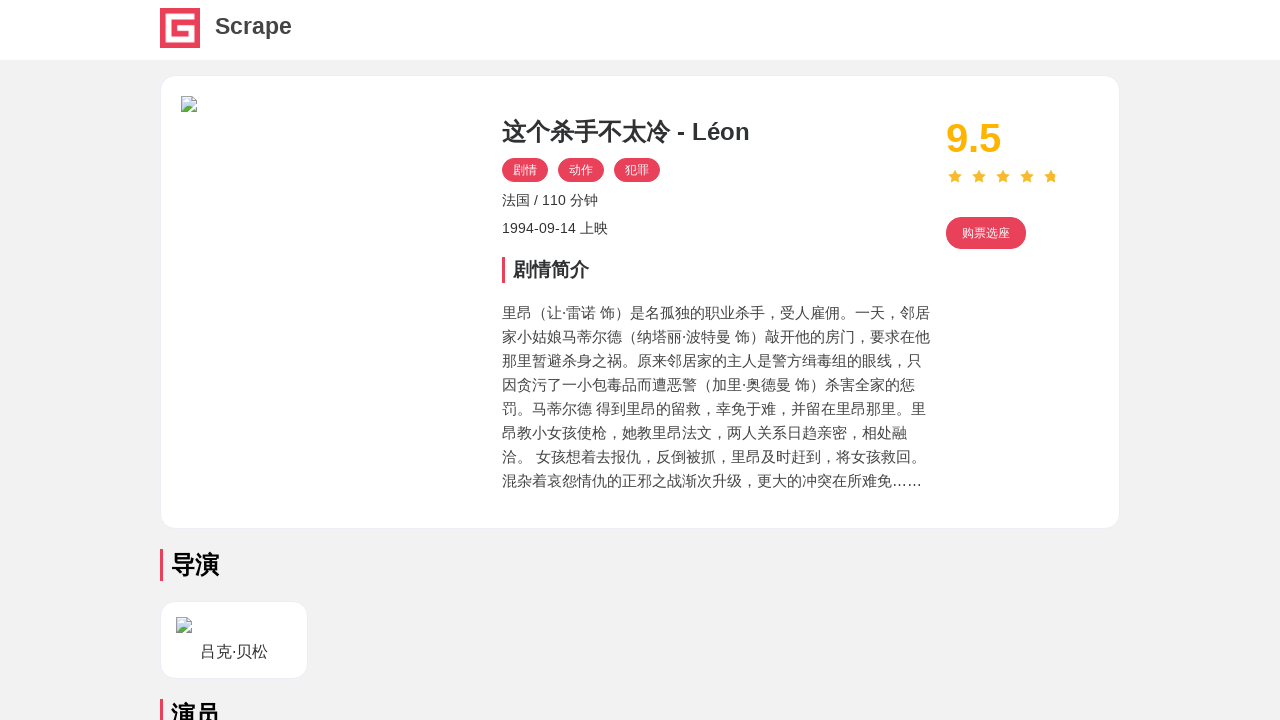

Navigated to page 2 of the index
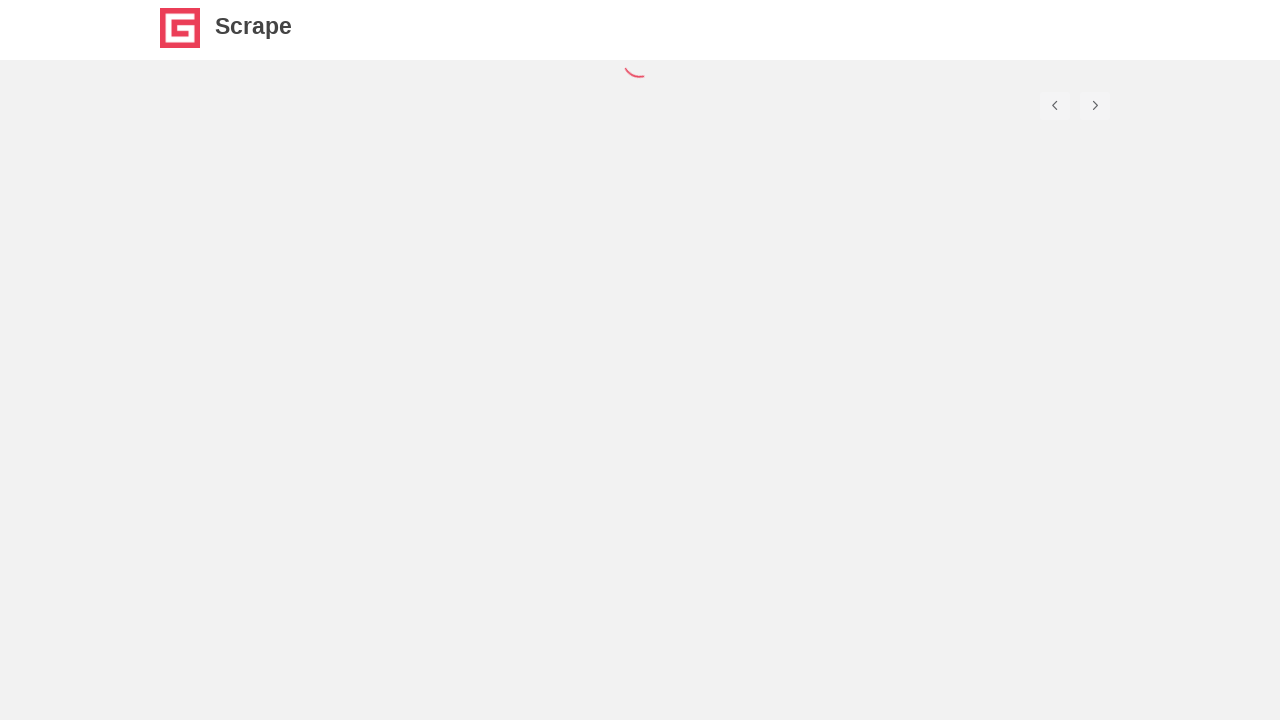

Waited for index items to load on page 2
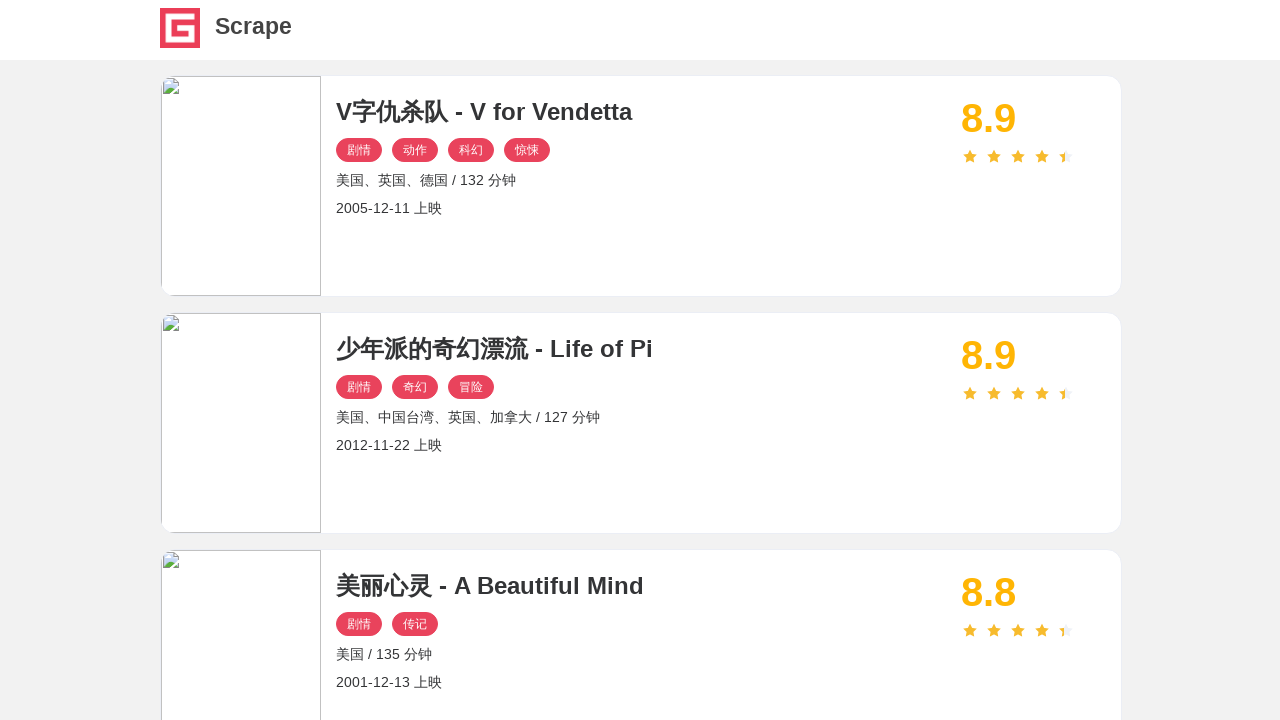

Retrieved all detail links from page 2
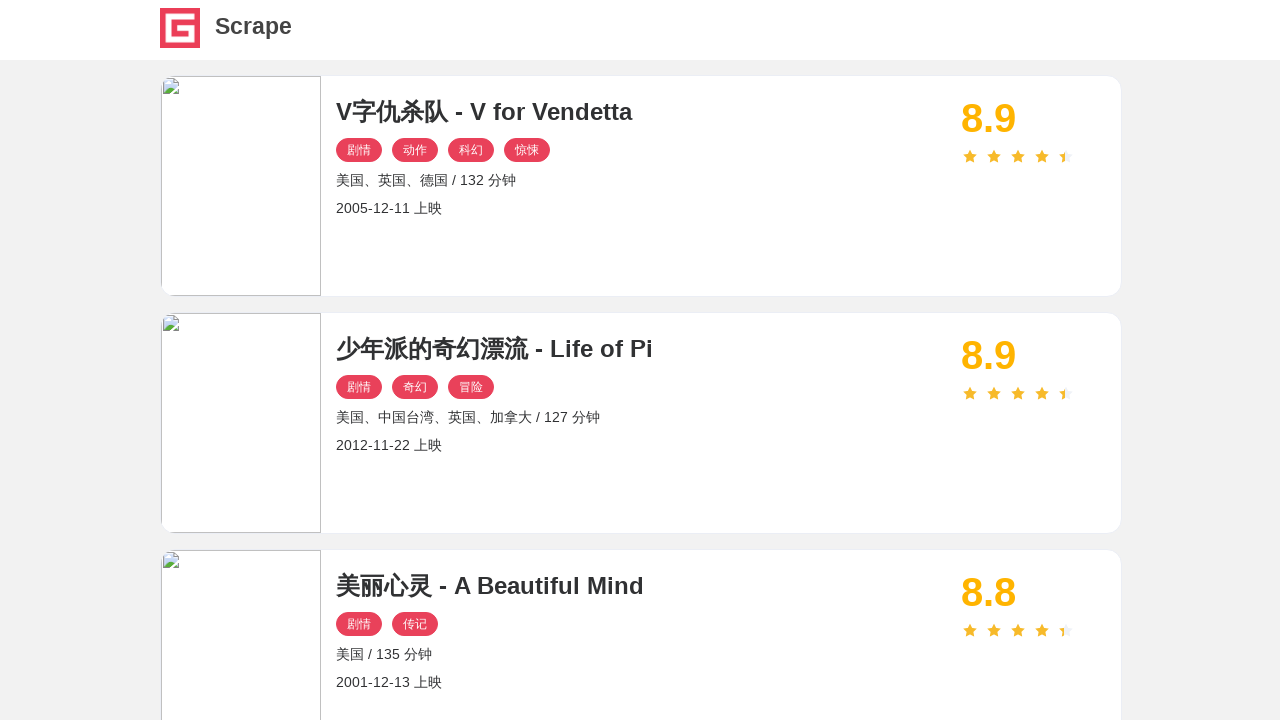

Extracted href attributes from detail links on page 2
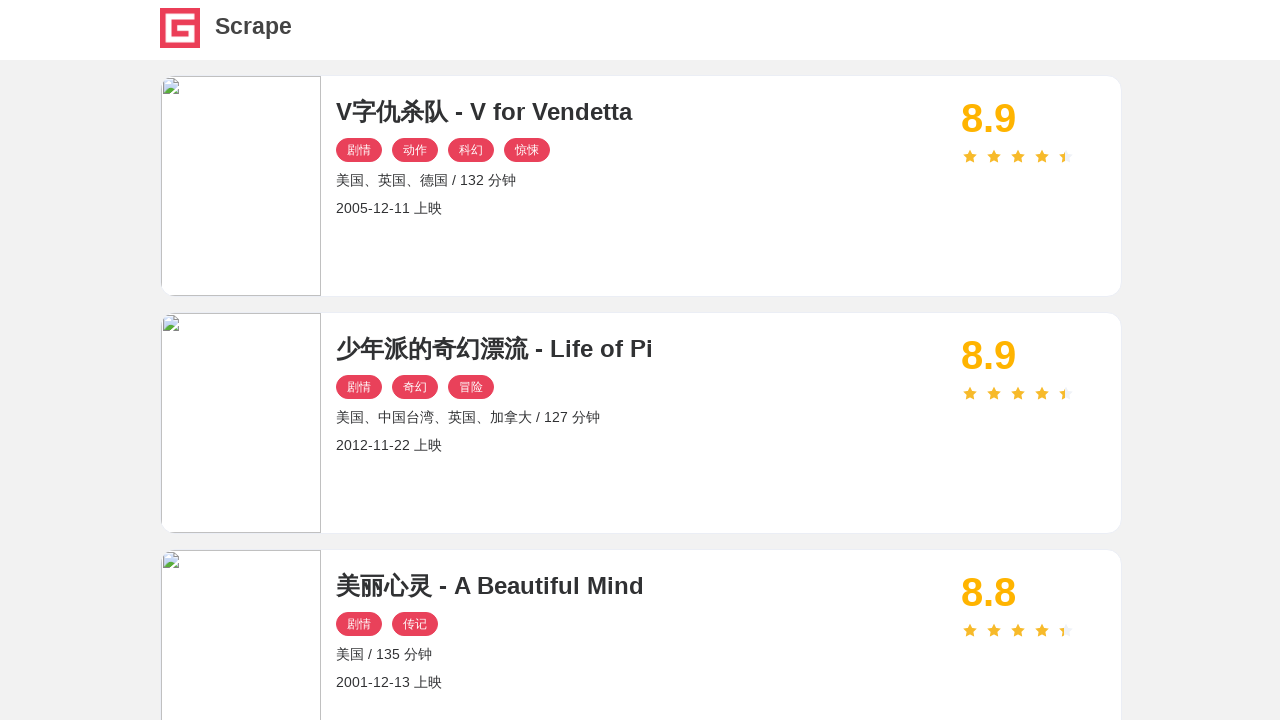

Navigated to detail page: /detail/ZWYzNCN0ZXVxMGJ0dWEjKC01N3cxcTVvNS0takA5OHh5Z2ltbHlmeHMqLSFpLTAtbWIxMQ==
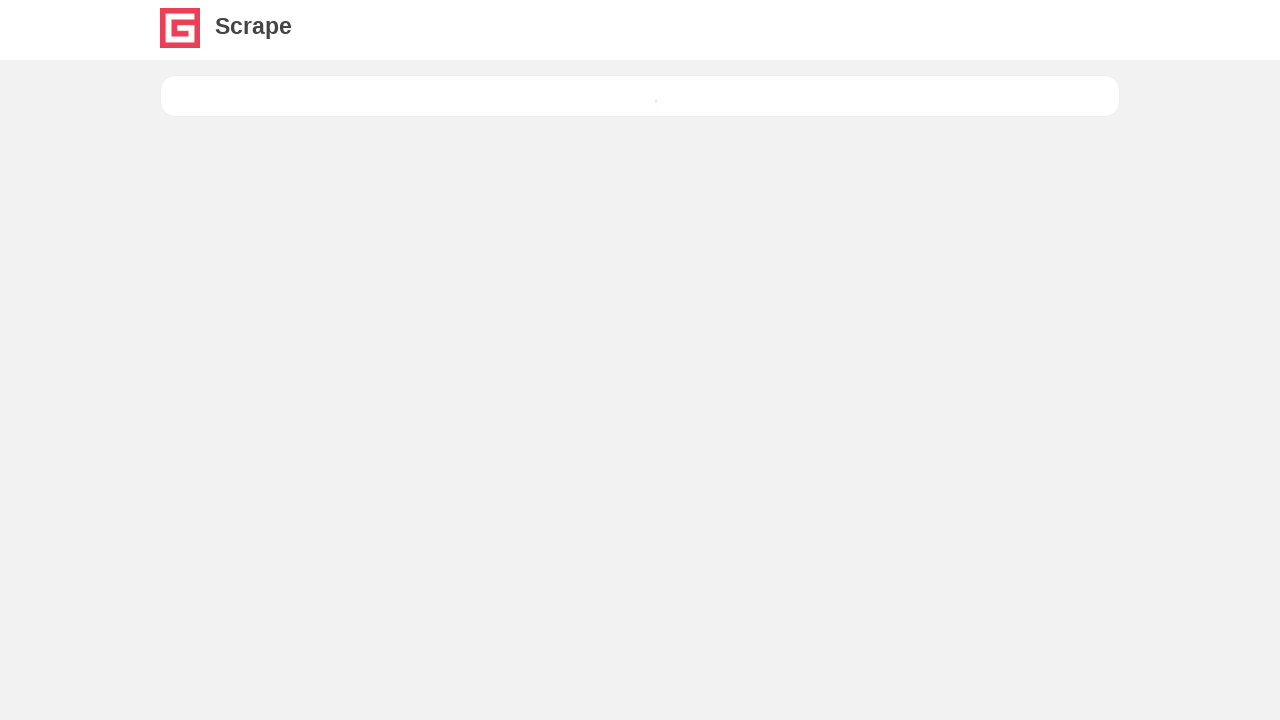

Waited for detail page title (h2) to load
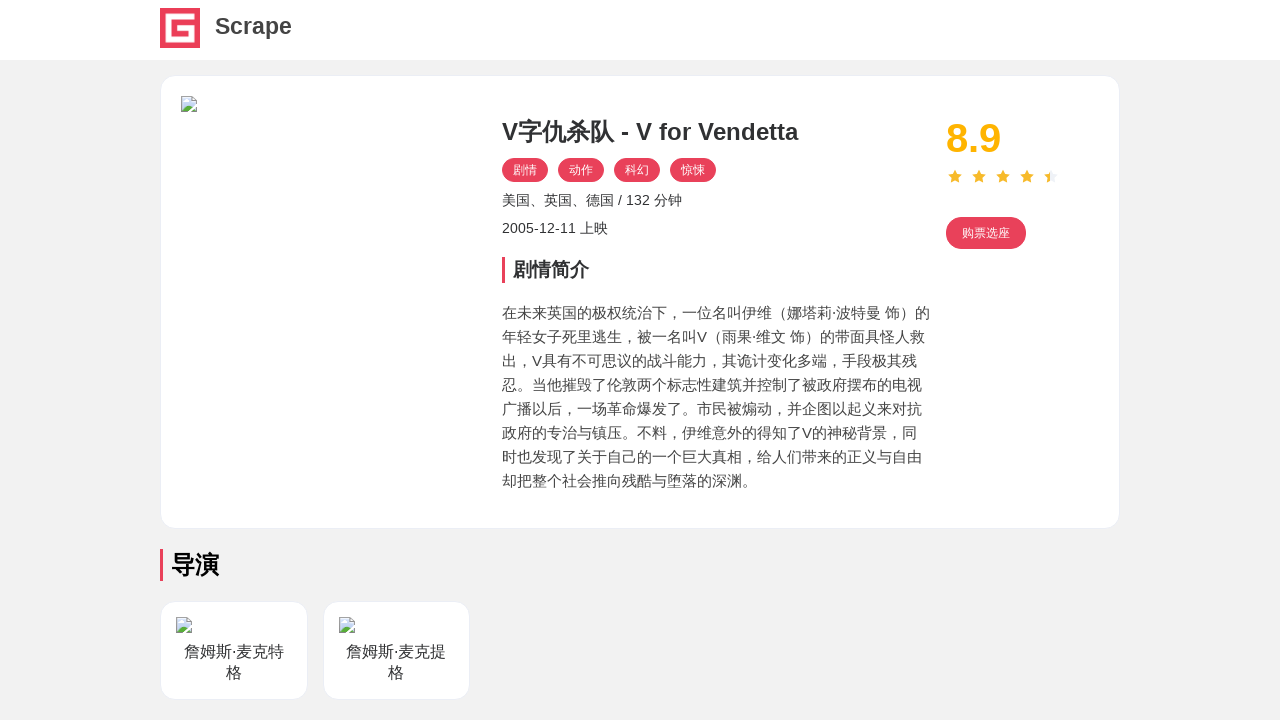

Waited for detail page categories to load
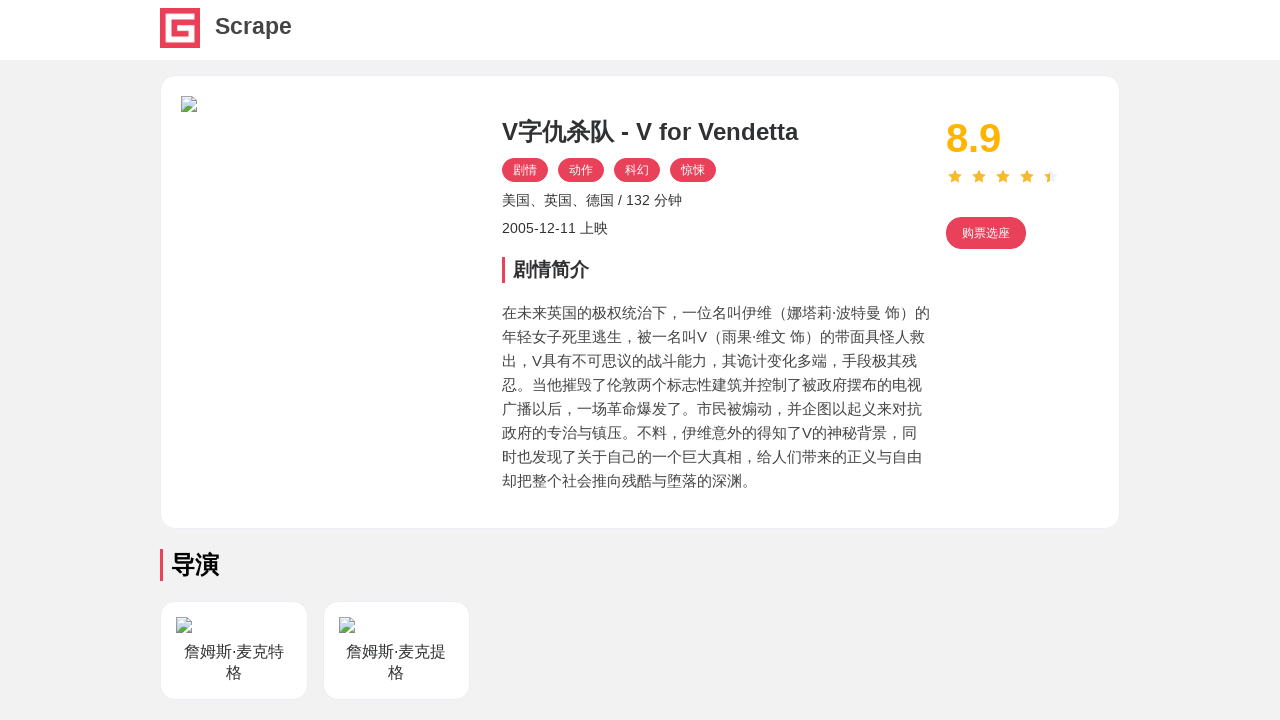

Waited for detail page drama description to load
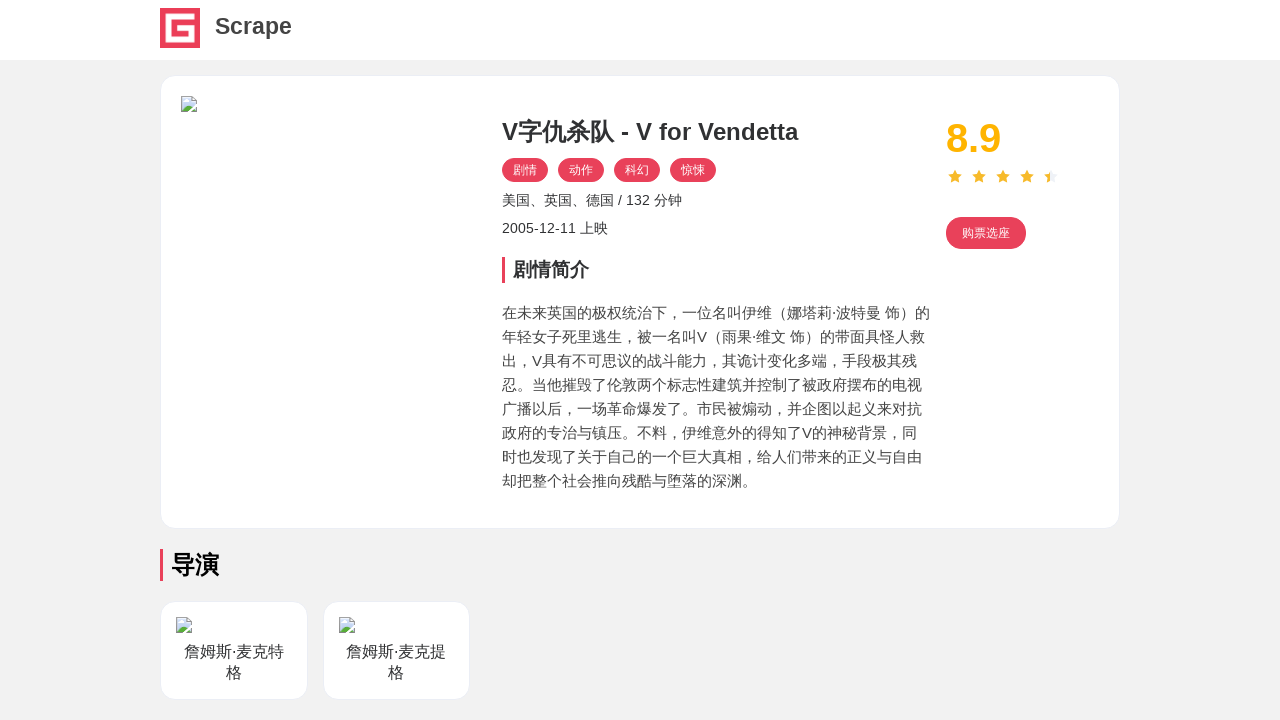

Navigated to detail page: /detail/ZWYzNCN0ZXVxMGJ0dWEjKC01N3cxcTVvNS0takA5OHh5Z2ltbHlmeHMqLSFpLTAtbWIxMg==
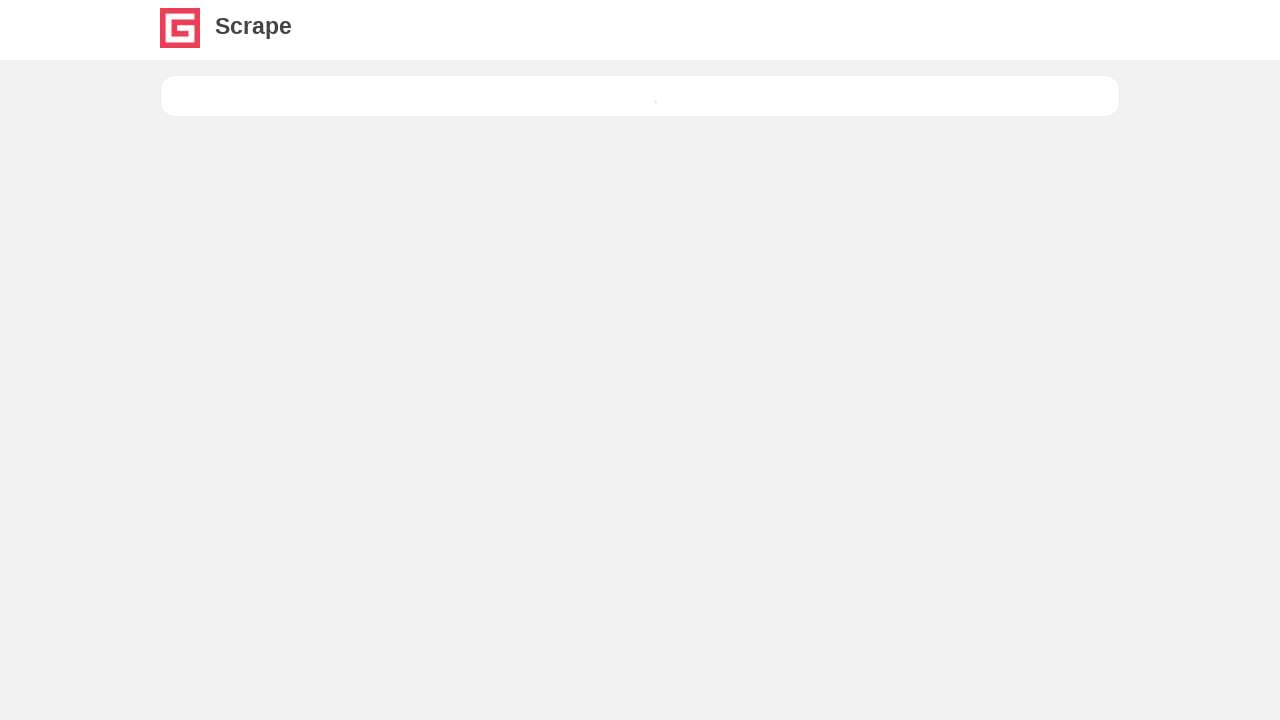

Waited for detail page title (h2) to load
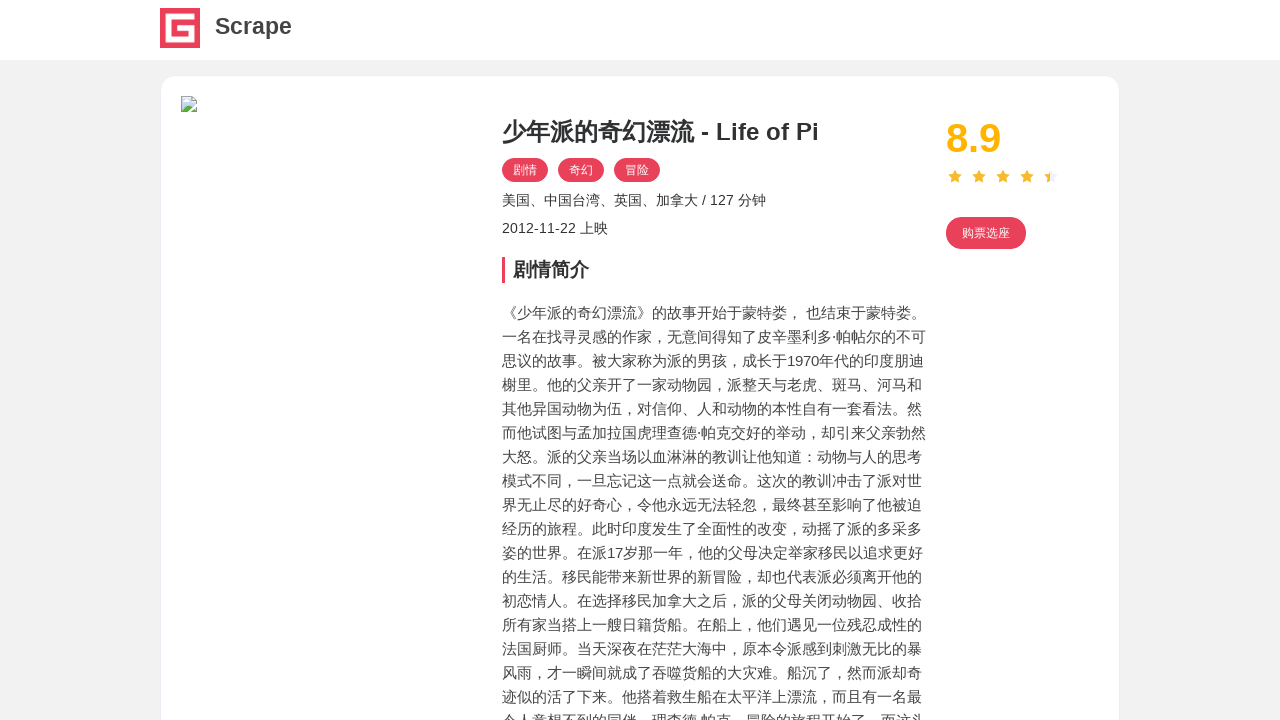

Waited for detail page categories to load
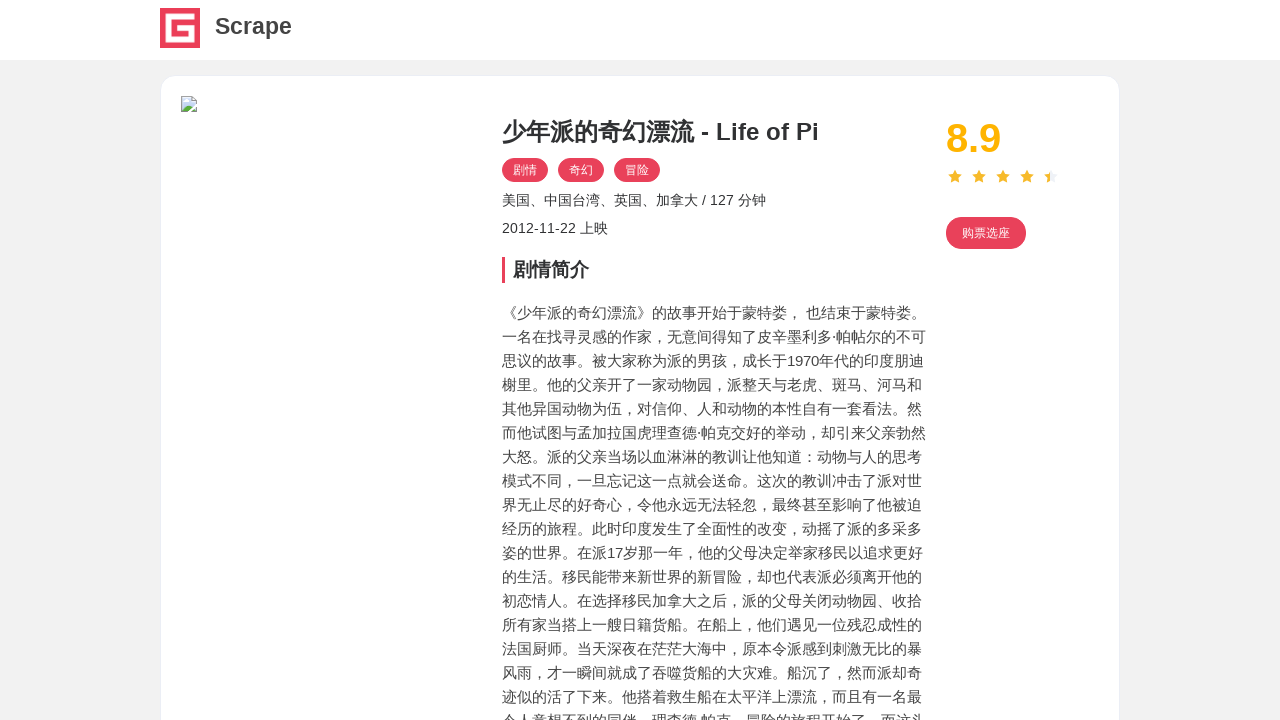

Waited for detail page drama description to load
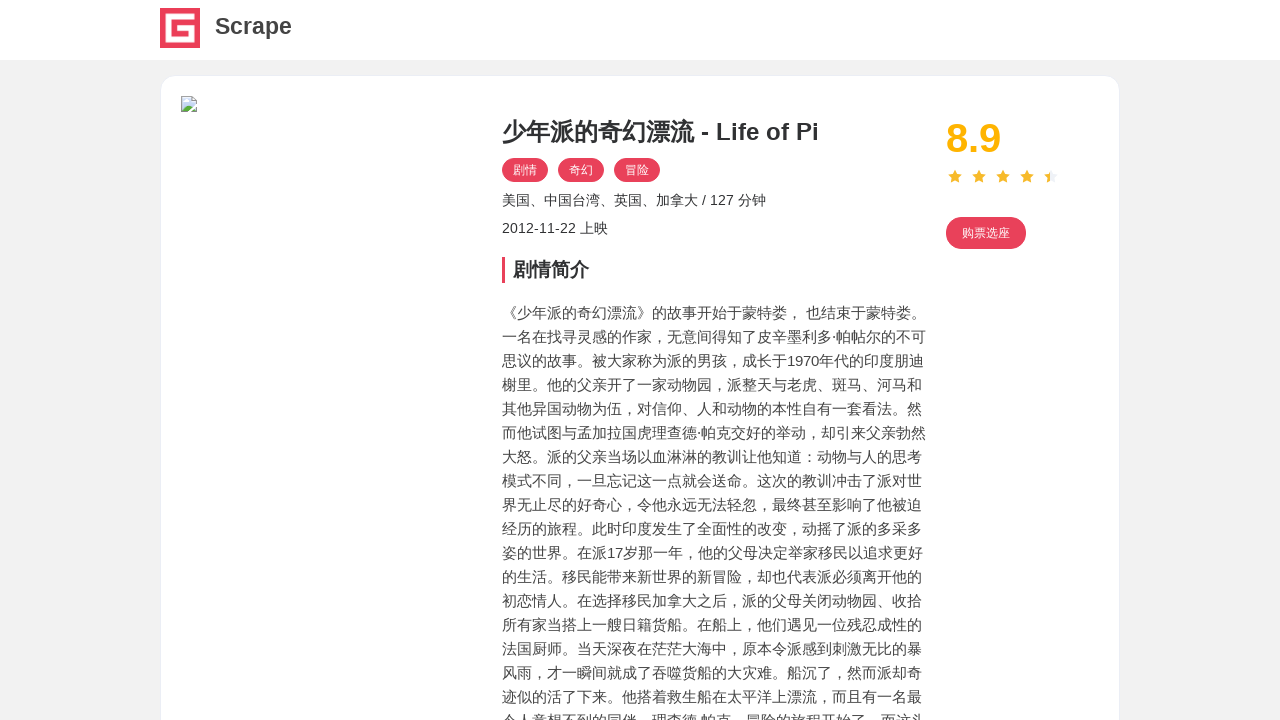

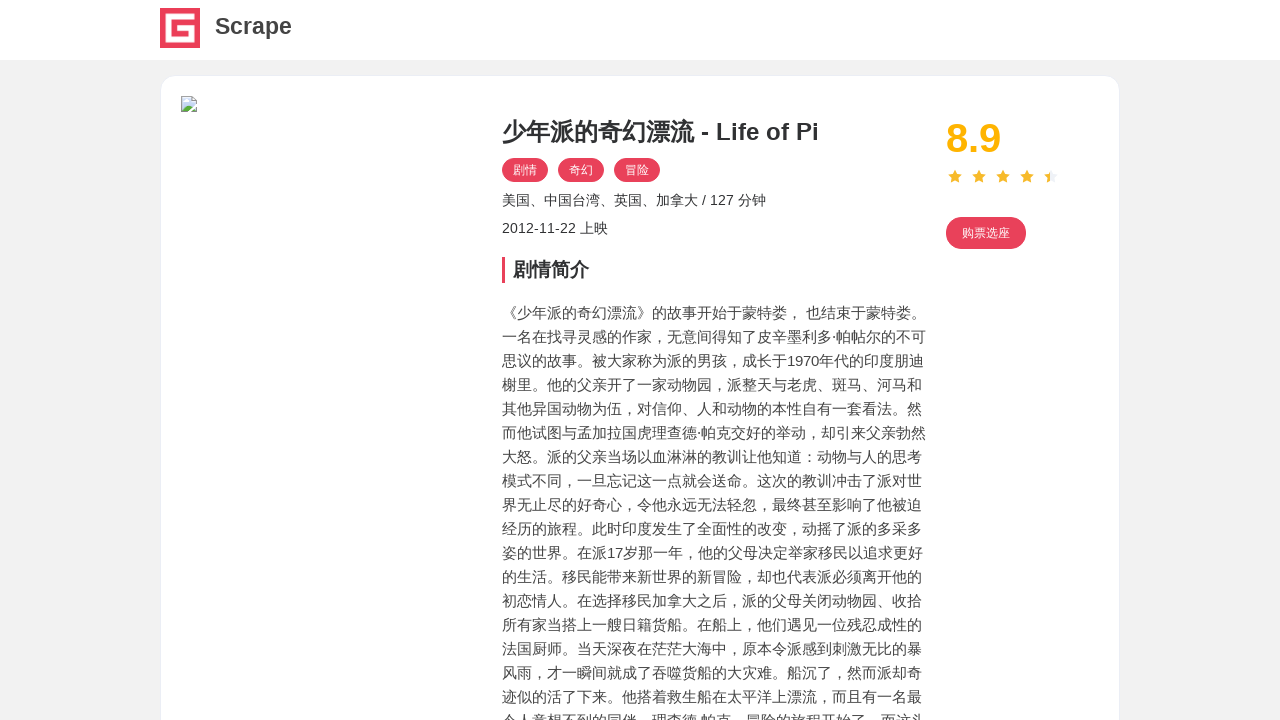